Tests a calculator web application by entering two numbers and clicking calculate to get the sum

Starting URL: https://testpages.herokuapp.com/styled/calculator

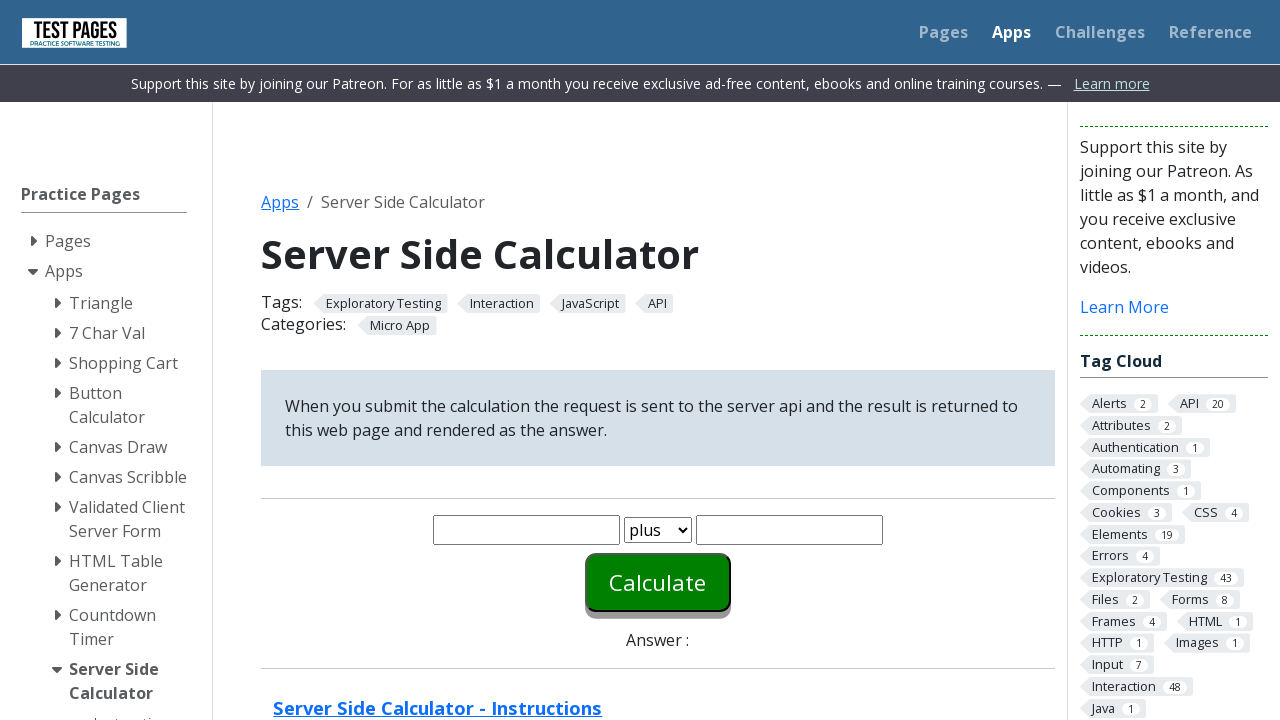

Entered first number '20' in the first input field on #number1
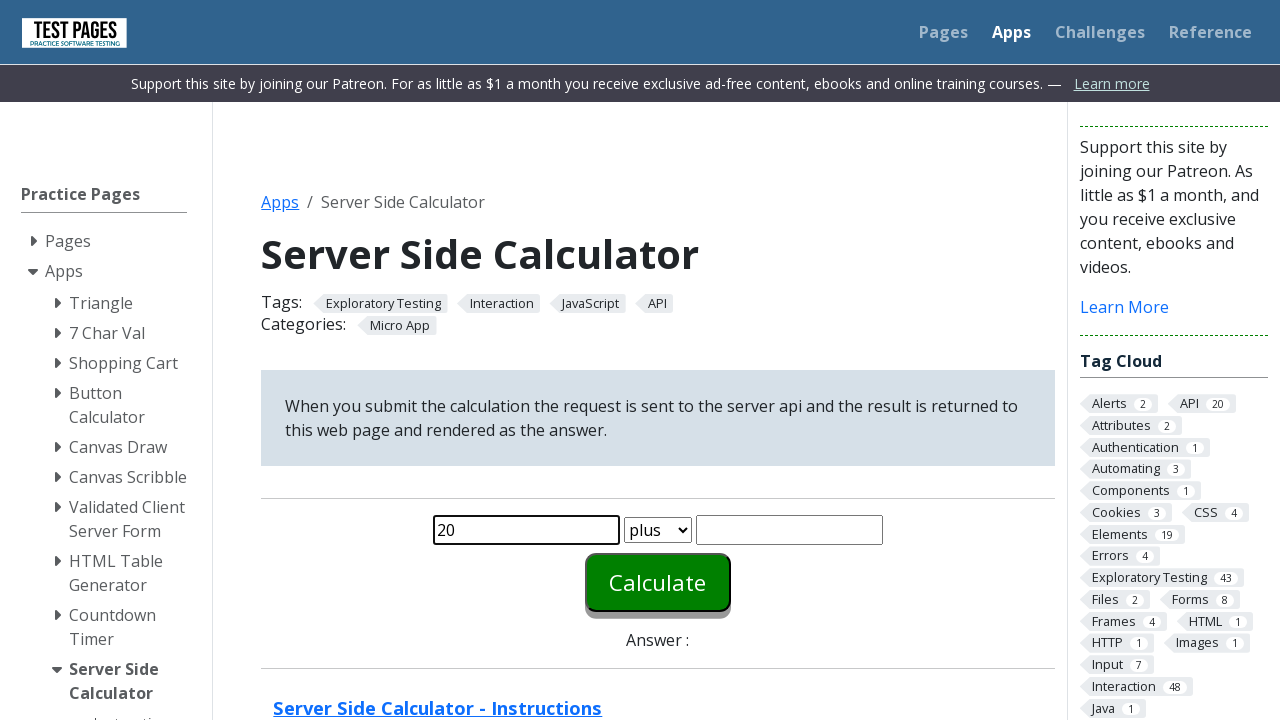

Entered second number '30' in the second input field on #number2
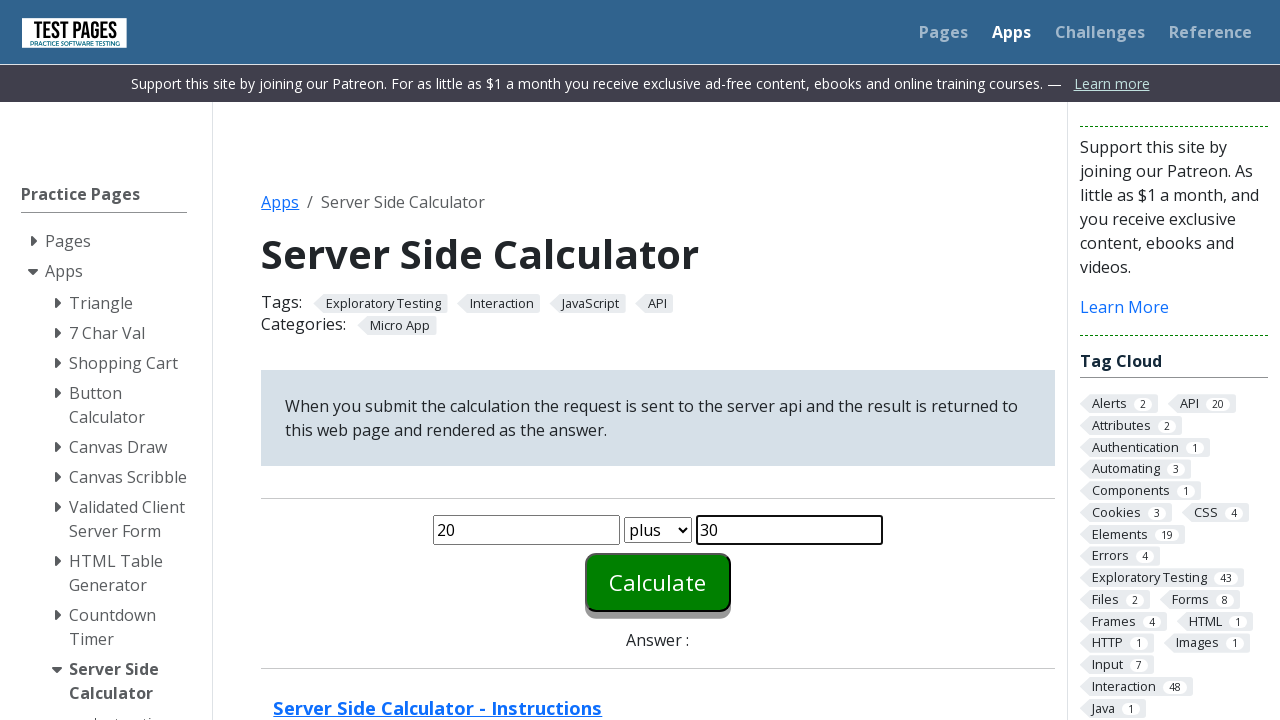

Clicked the calculate button to compute the sum at (658, 582) on #calculate
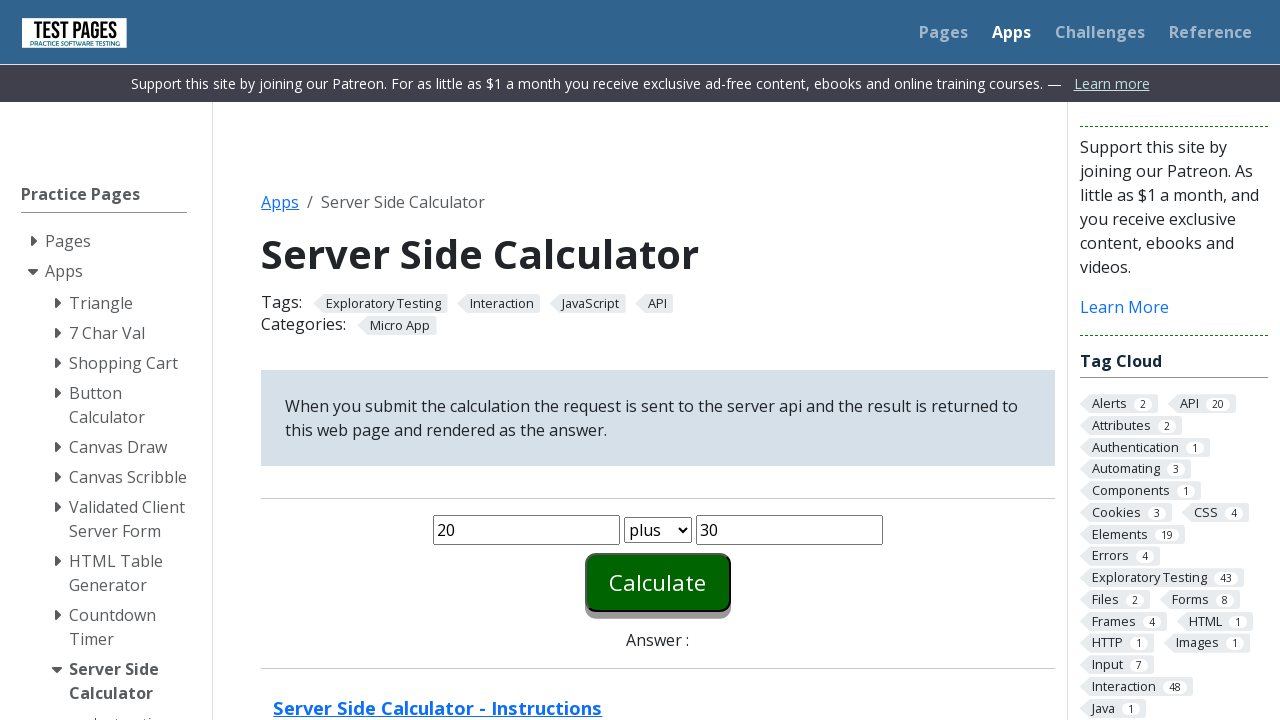

Verified that the answer result appeared on the page
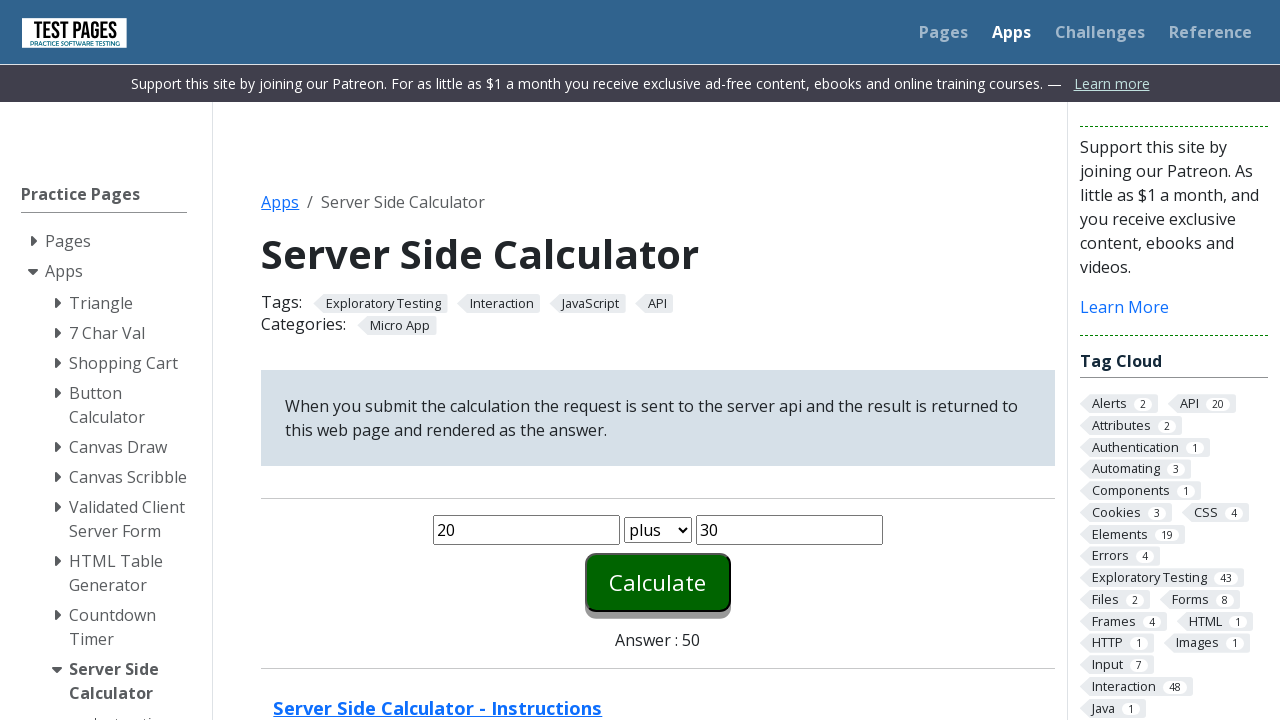

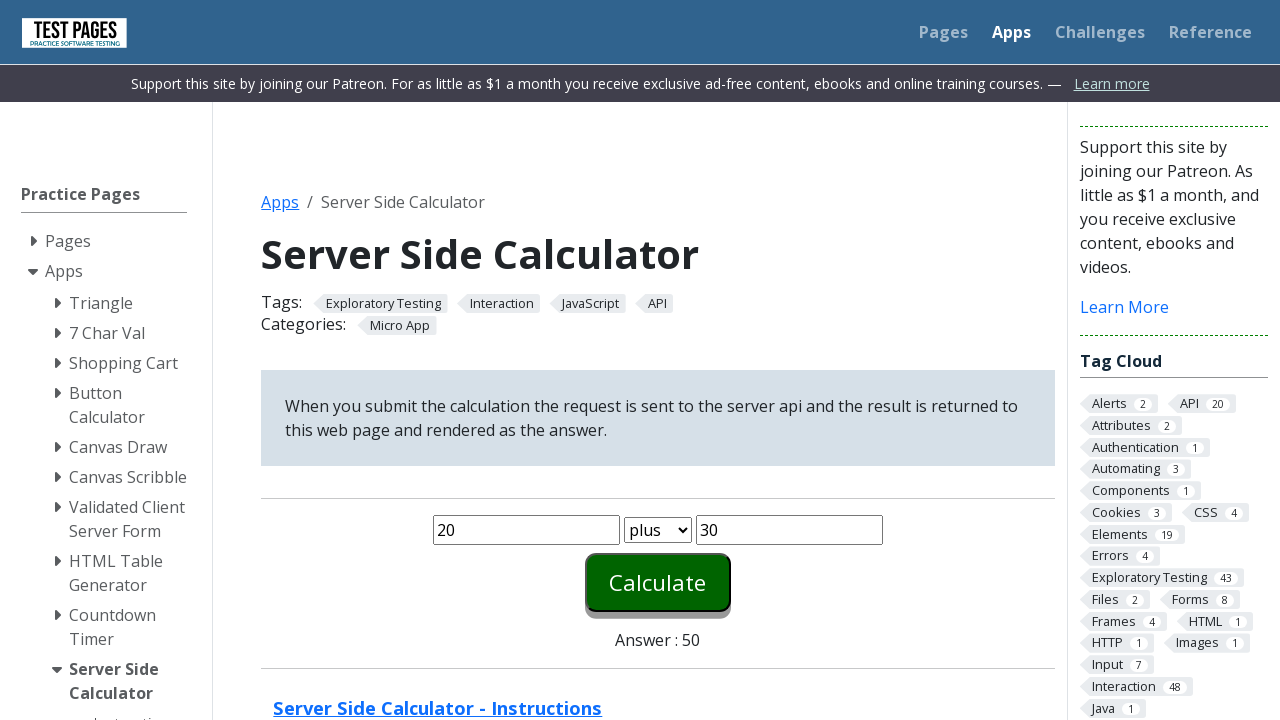